Navigates to Giassi supermarket search page for Monster energy drinks and verifies product listings are displayed.

Starting URL: https://www.giassi.com.br/monster?_q=monster&map=ft

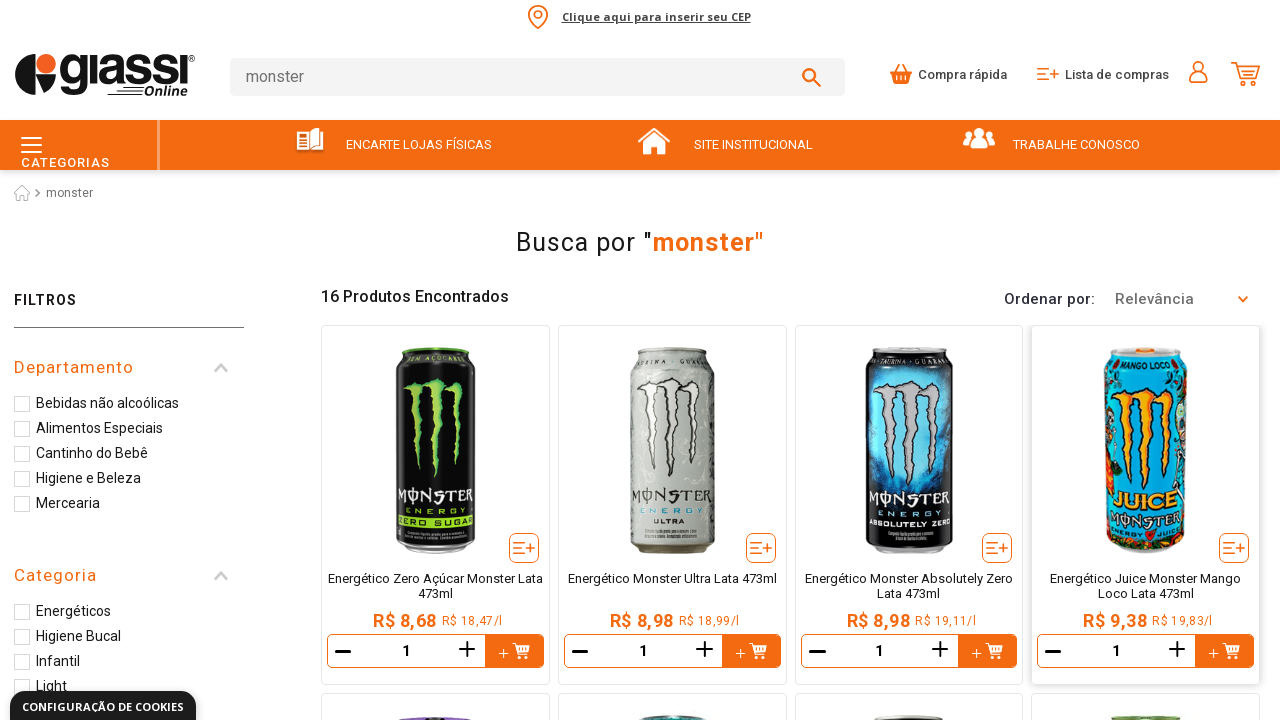

Waited for Monster energy drink product listings to load on Giassi supermarket search page
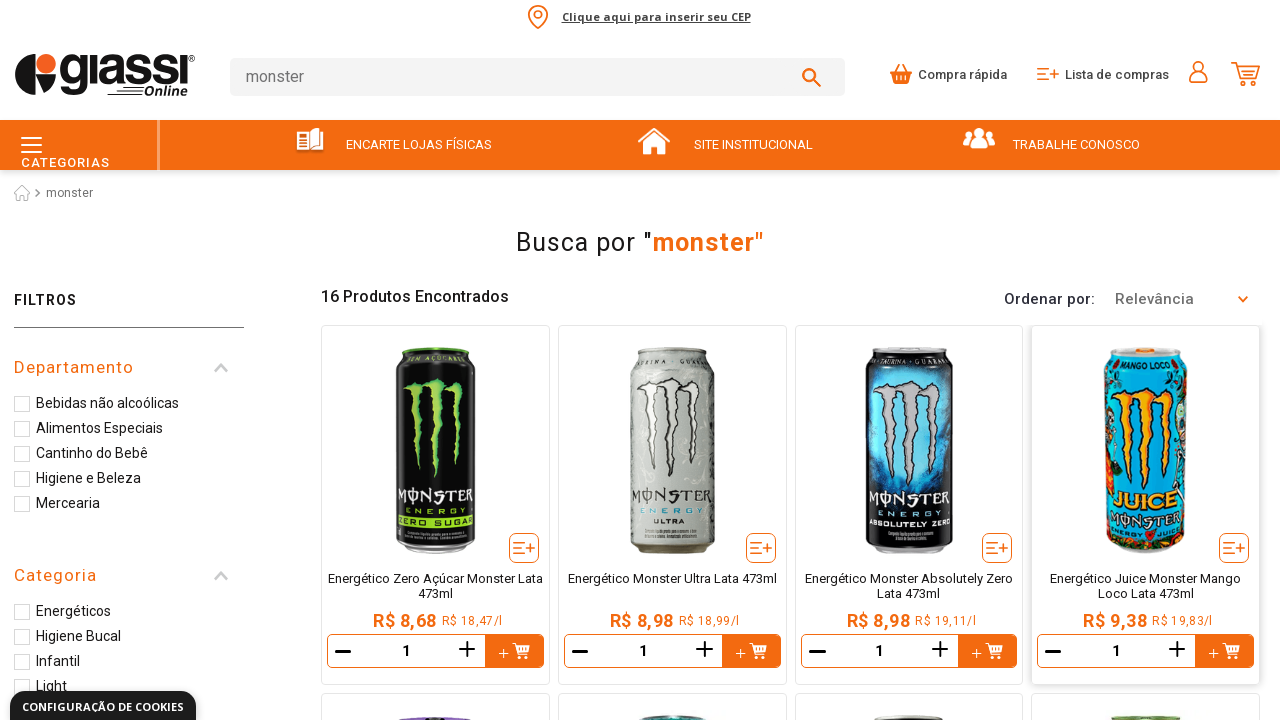

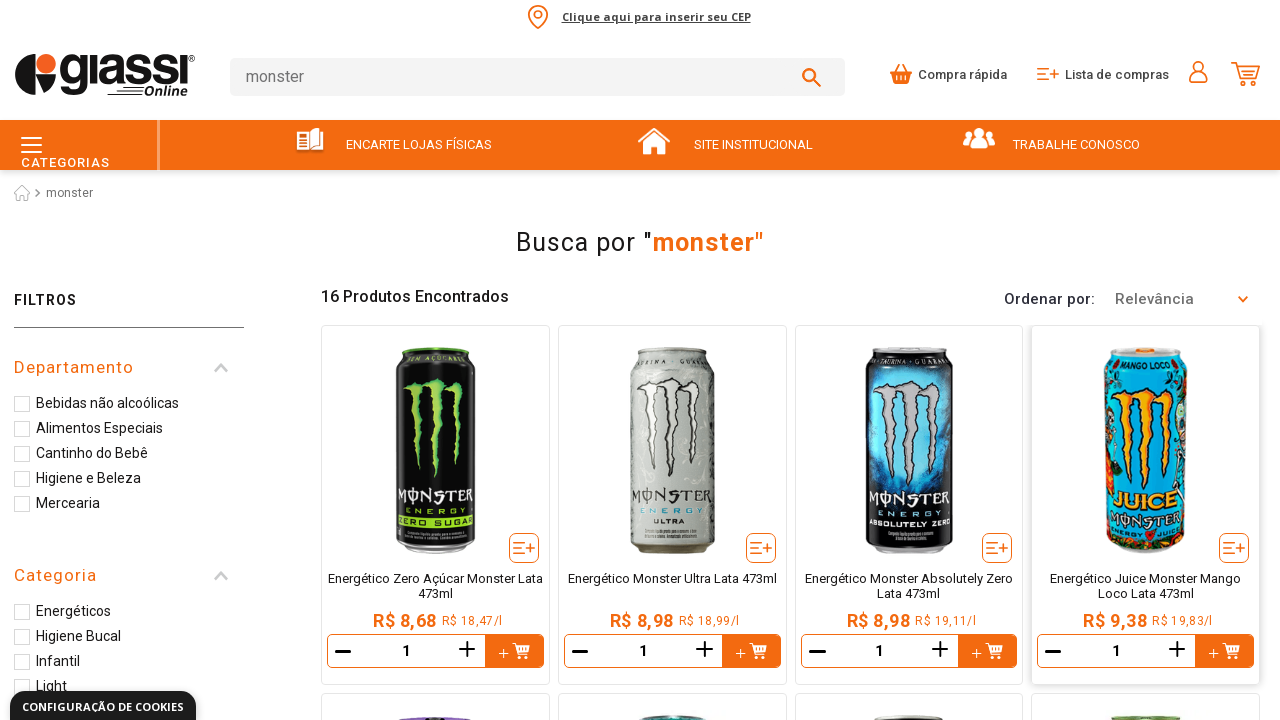